Navigates to Flipkart website and verifies the page loads by checking the page title

Starting URL: https://www.flipkart.com/

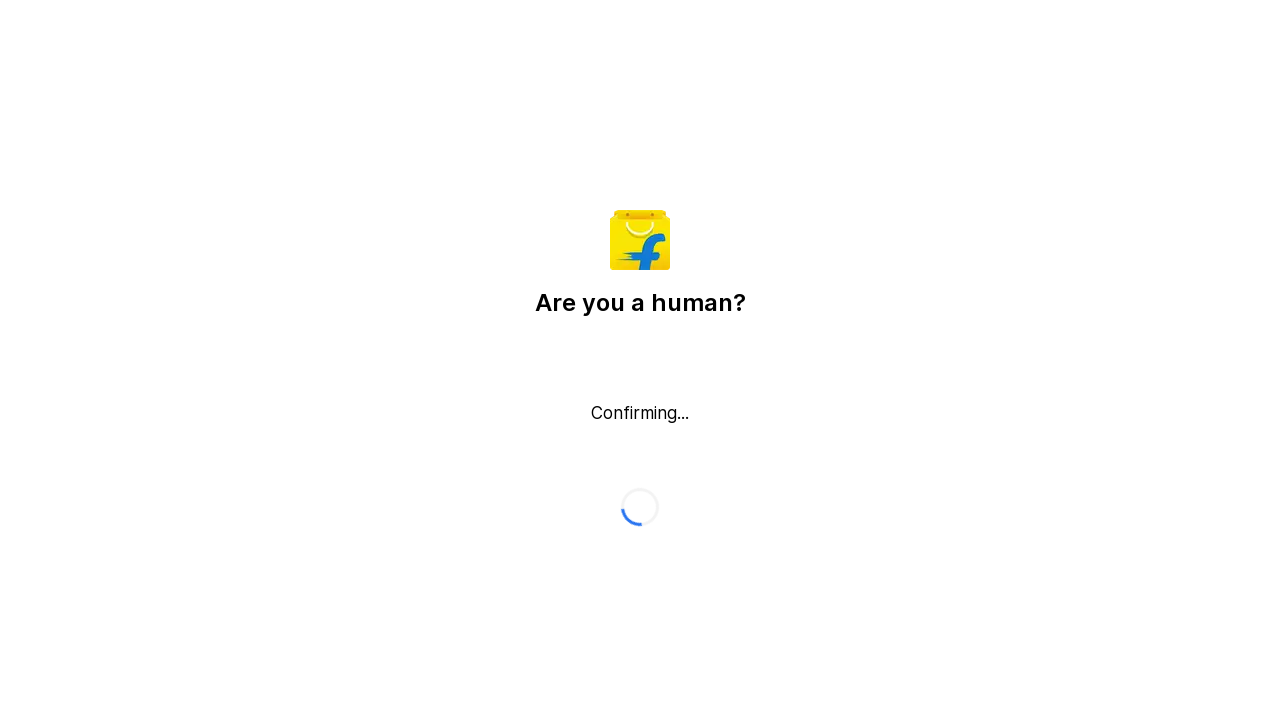

Waited for page DOM content to load
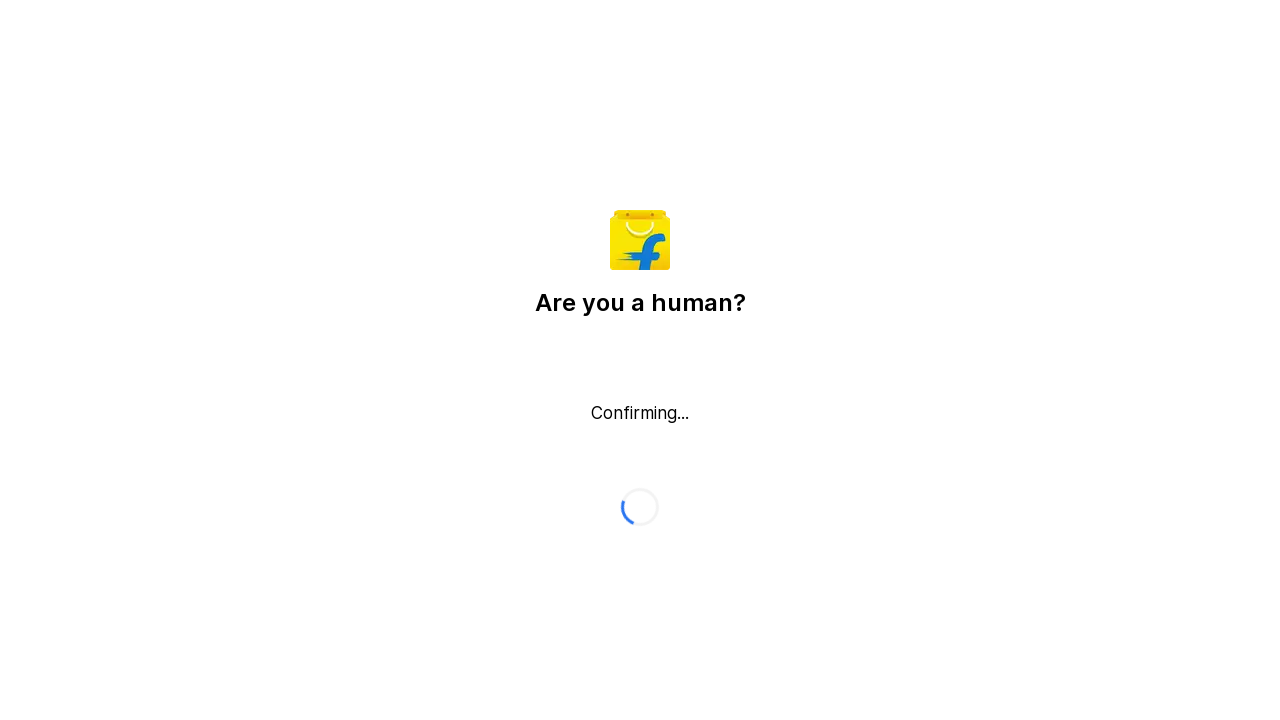

Verified page title is present
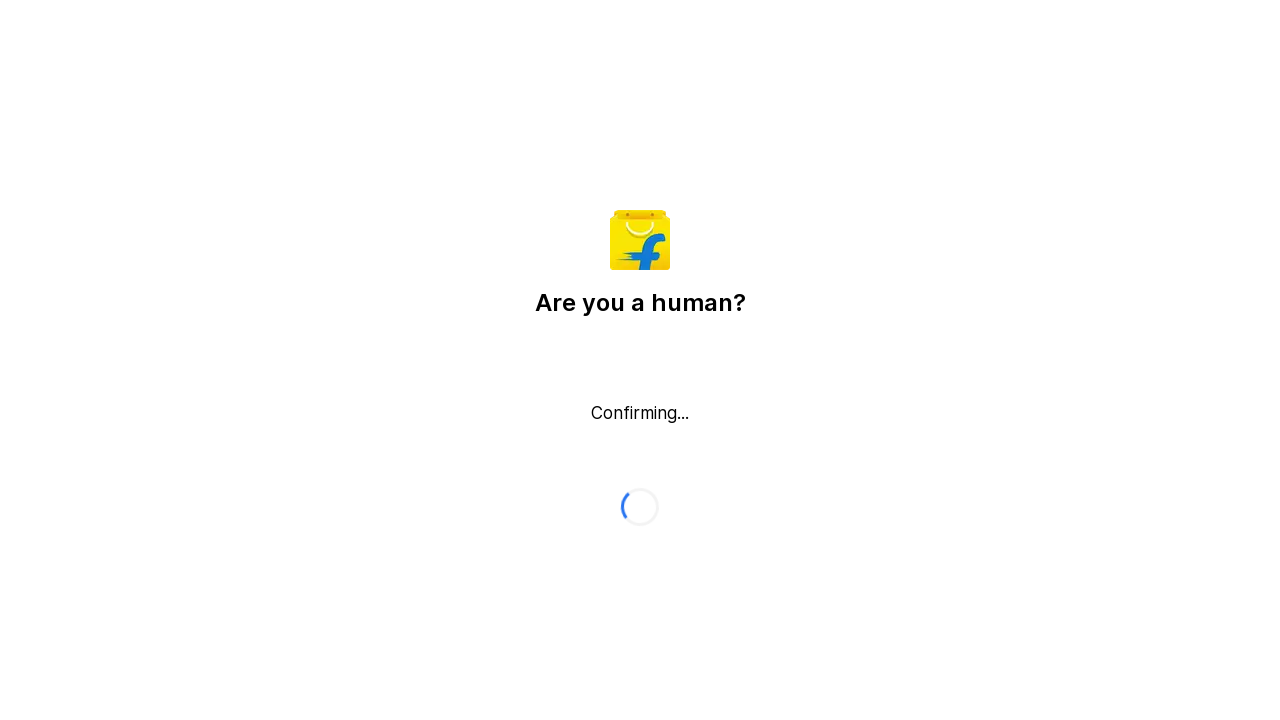

Cleared browser cookies
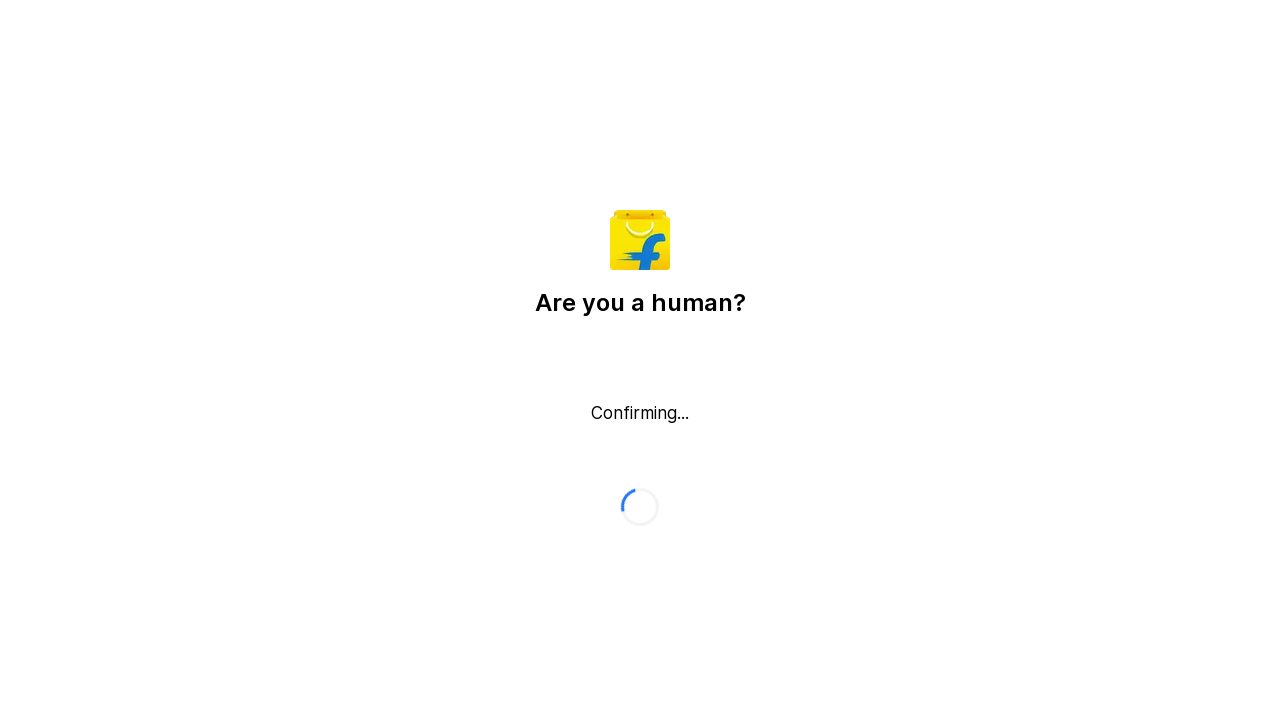

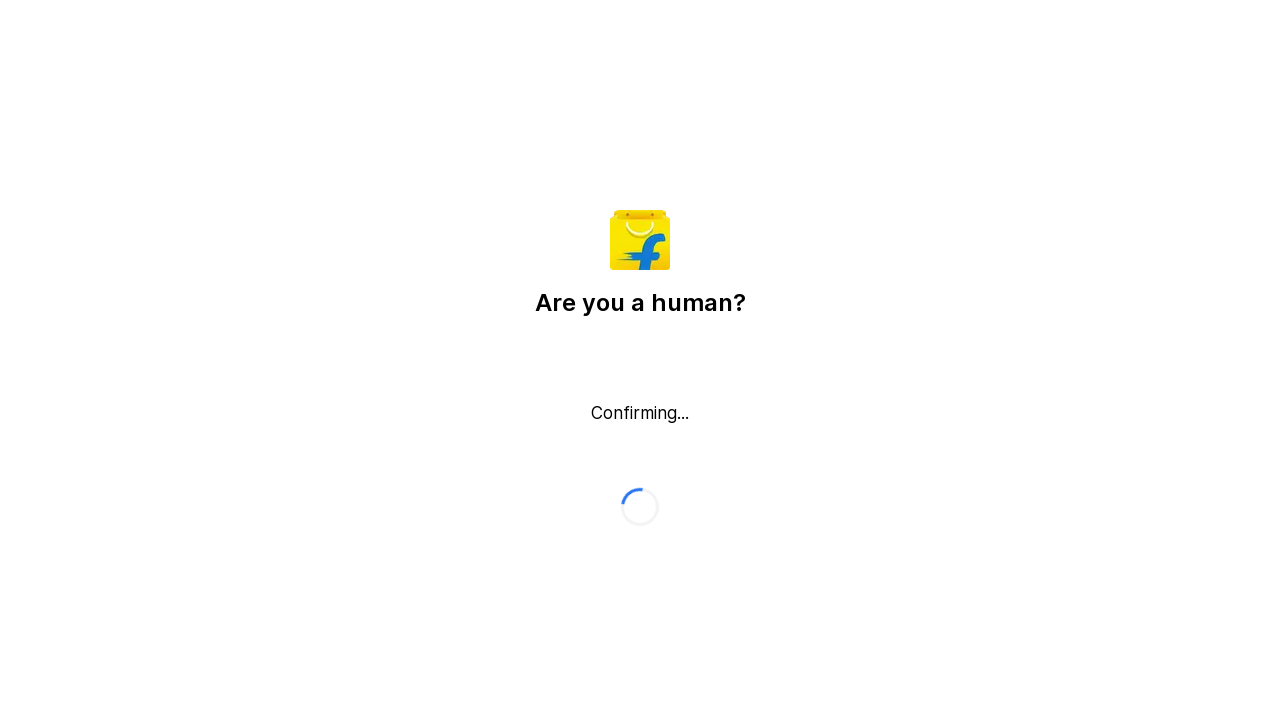